Navigates to Mars news page and waits for news article elements to load

Starting URL: https://data-class-mars.s3.amazonaws.com/Mars/index.html

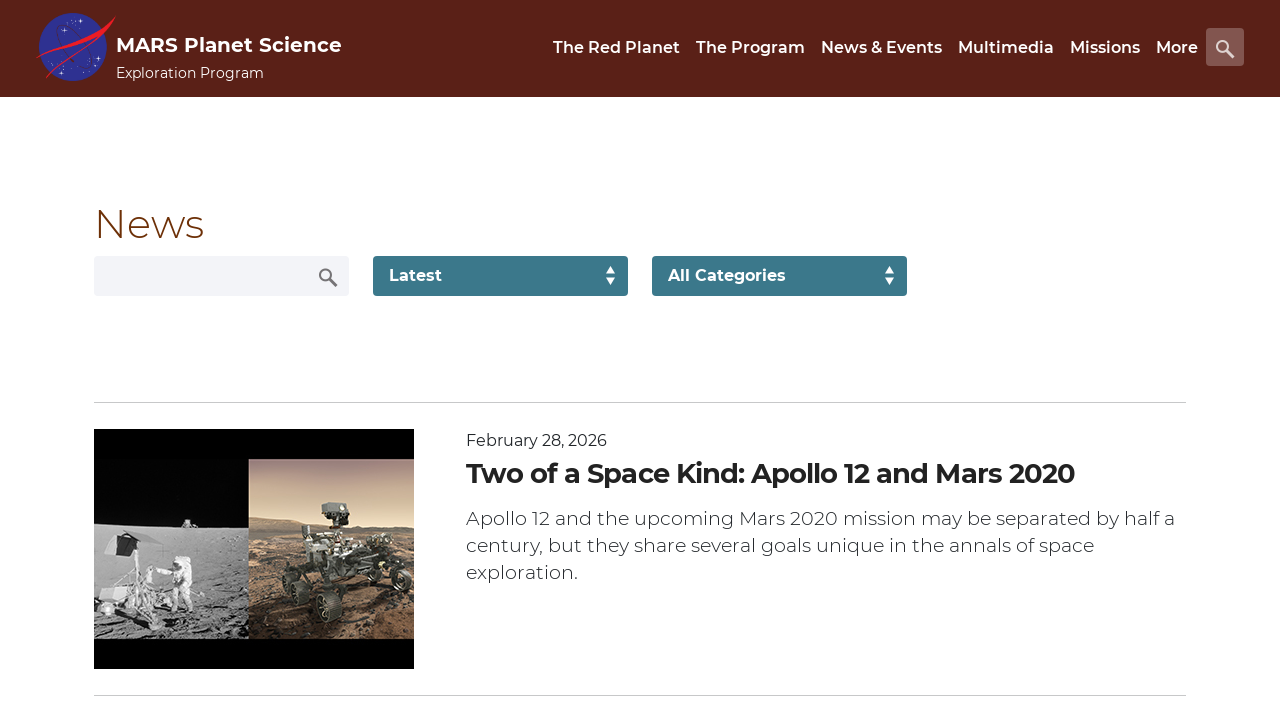

Navigated to Mars news page
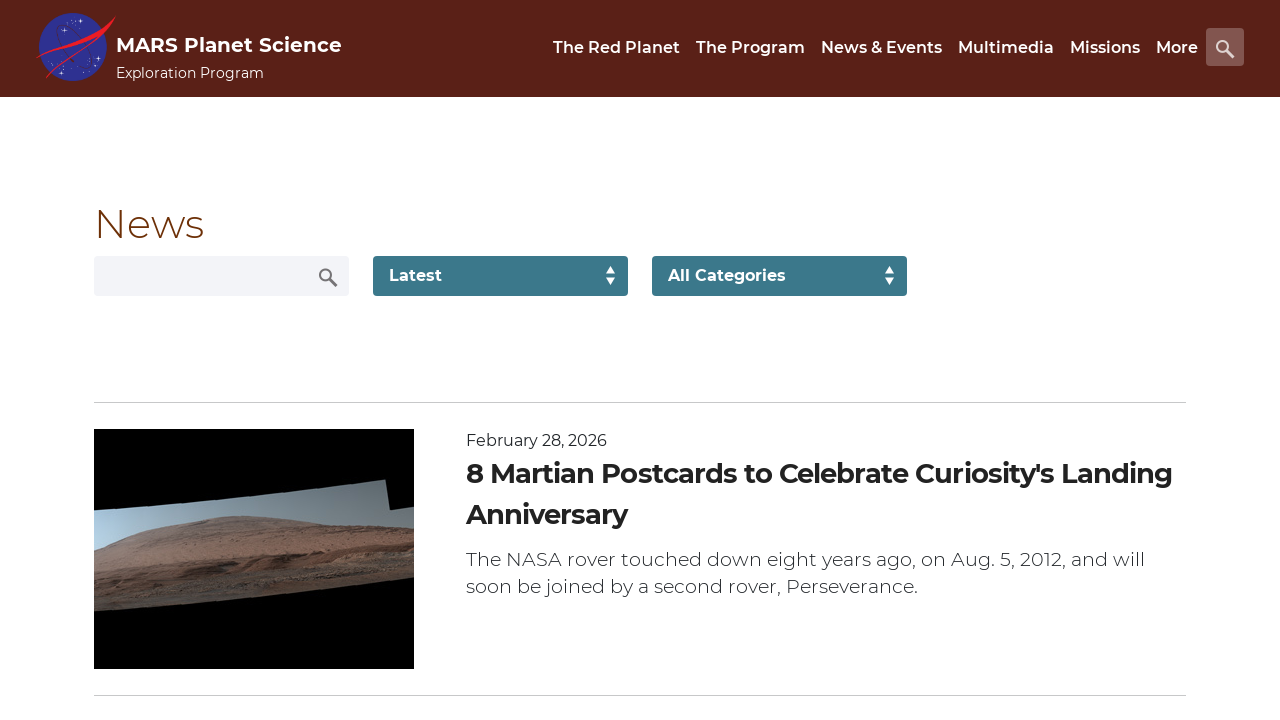

News article elements loaded
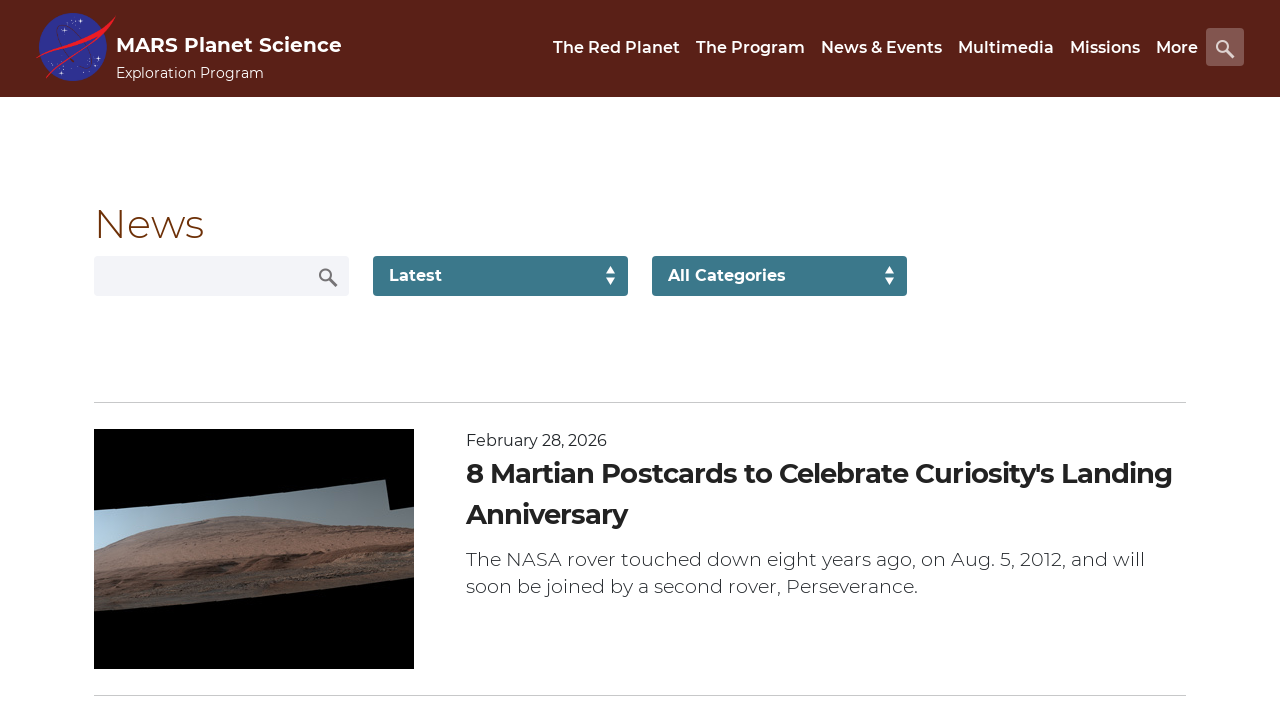

Content title element verified
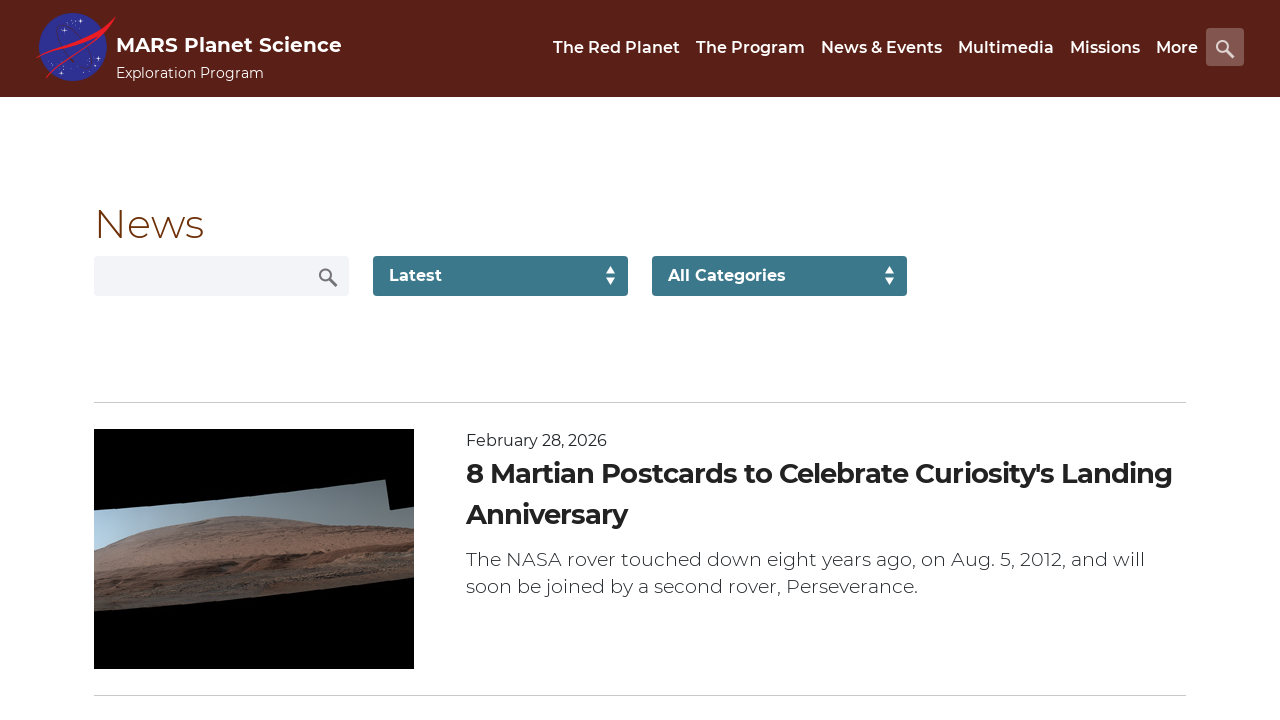

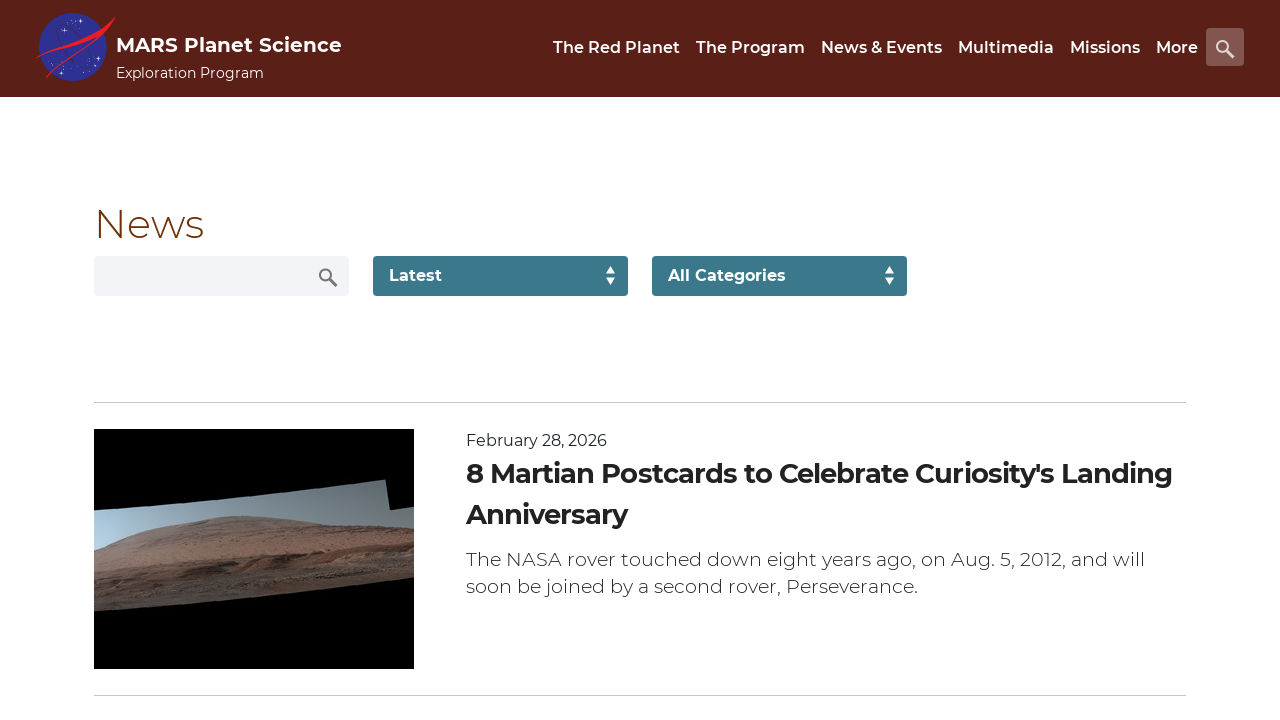